Tests that the counter correctly displays the number of todo items

Starting URL: https://demo.playwright.dev/todomvc

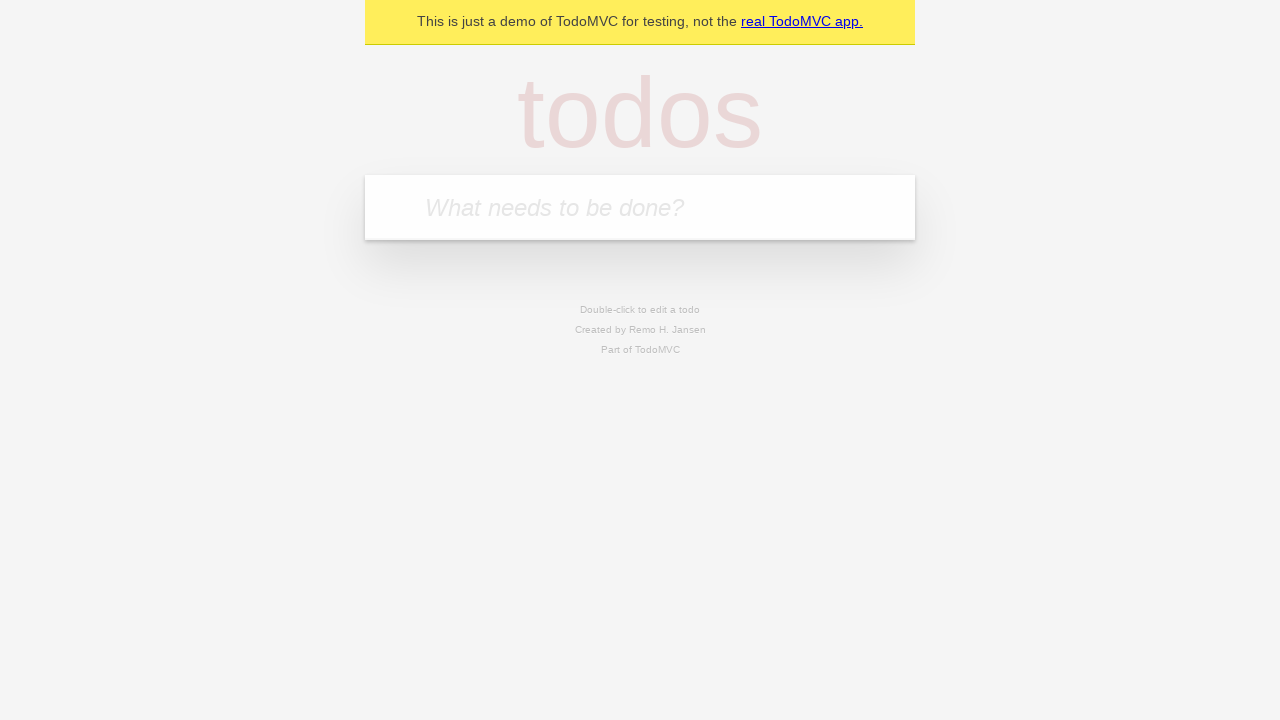

Filled todo input field with 'buy some cheese' on internal:attr=[placeholder="What needs to be done?"i]
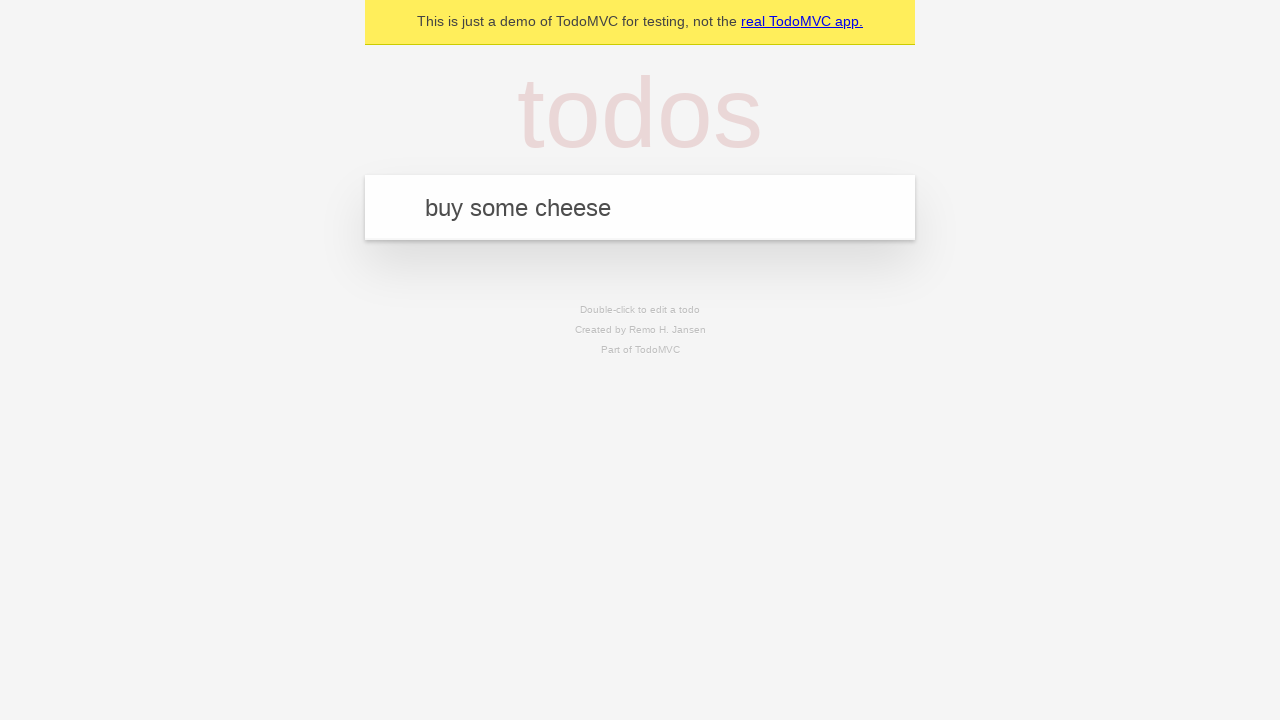

Pressed Enter to add first todo item on internal:attr=[placeholder="What needs to be done?"i]
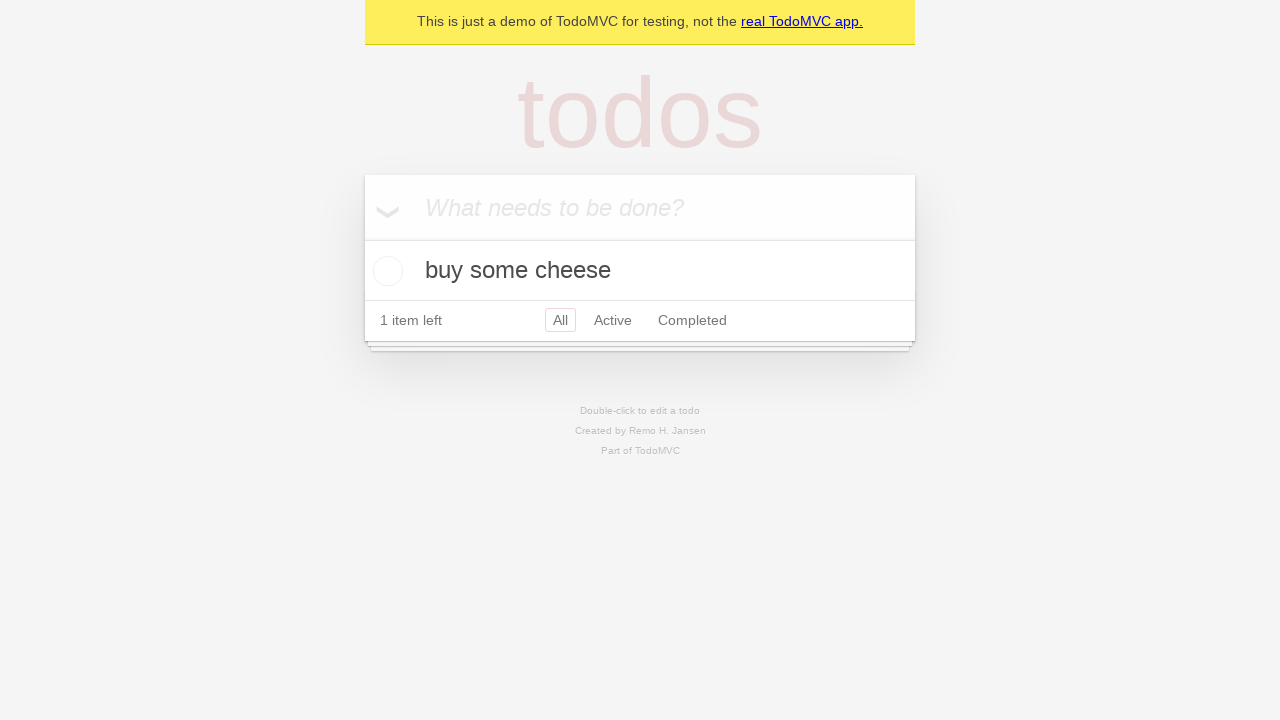

Todo counter element loaded after adding first item
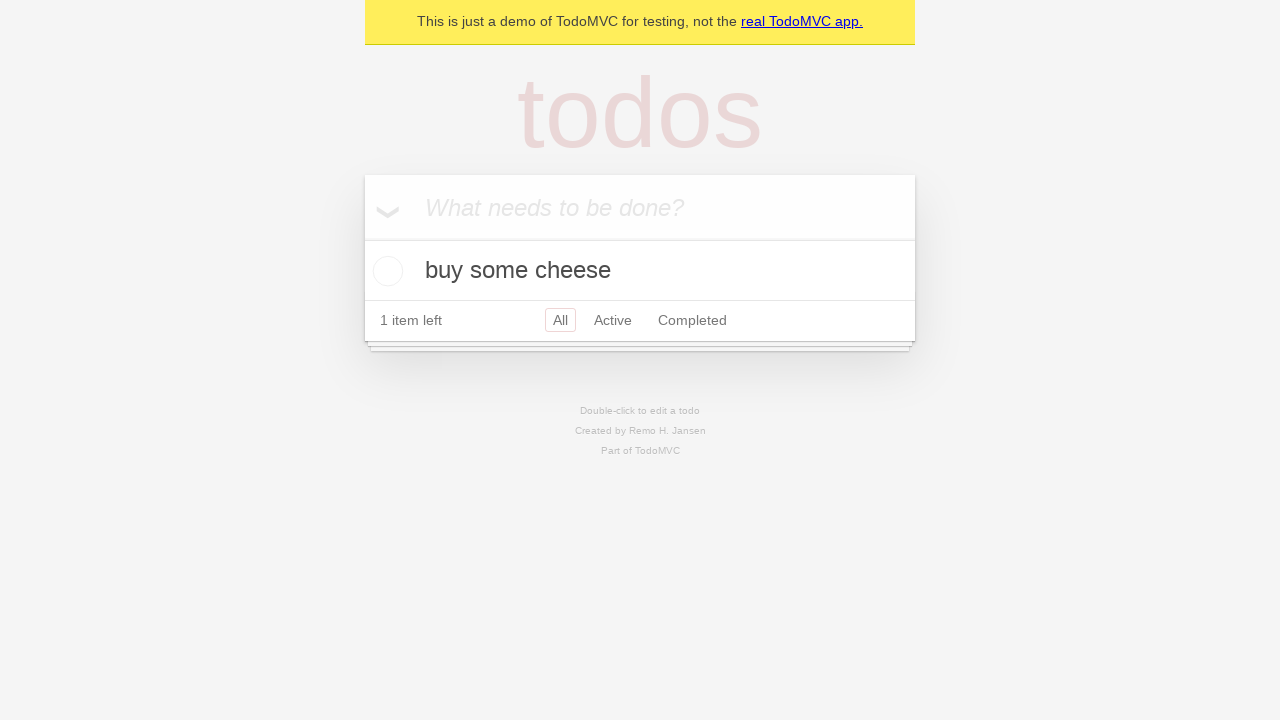

Filled todo input field with 'feed the cat' on internal:attr=[placeholder="What needs to be done?"i]
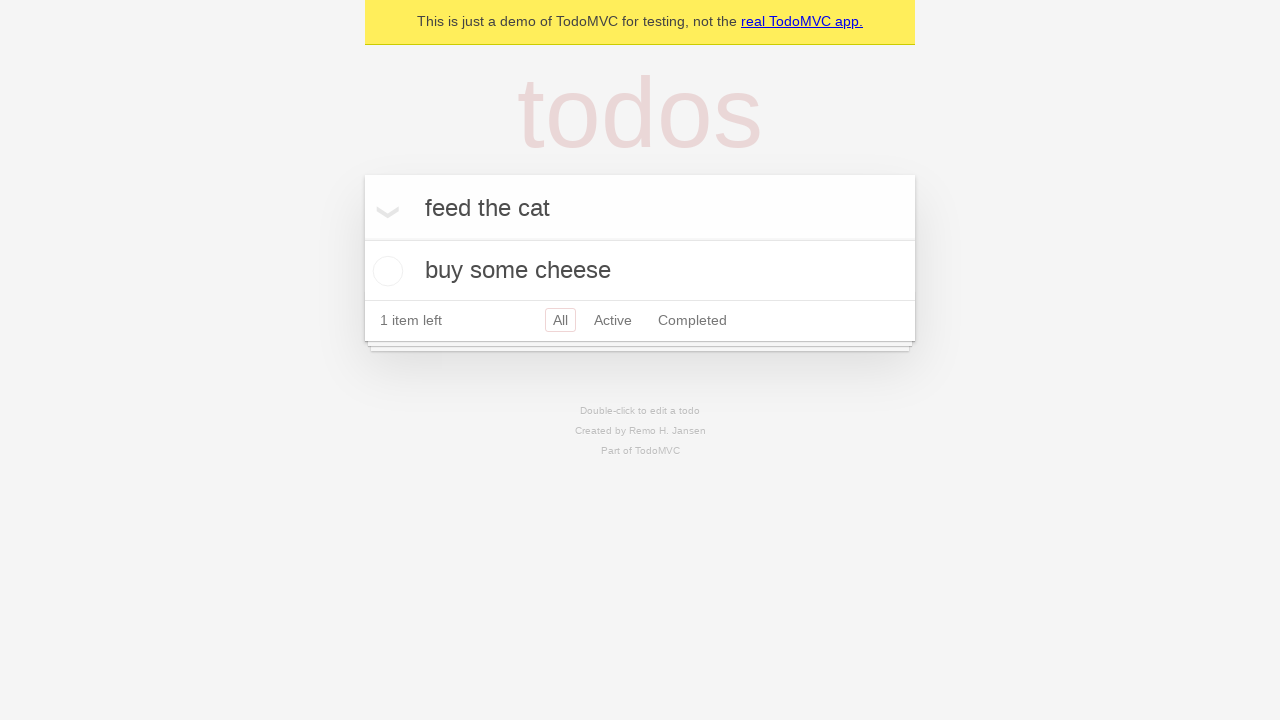

Pressed Enter to add second todo item on internal:attr=[placeholder="What needs to be done?"i]
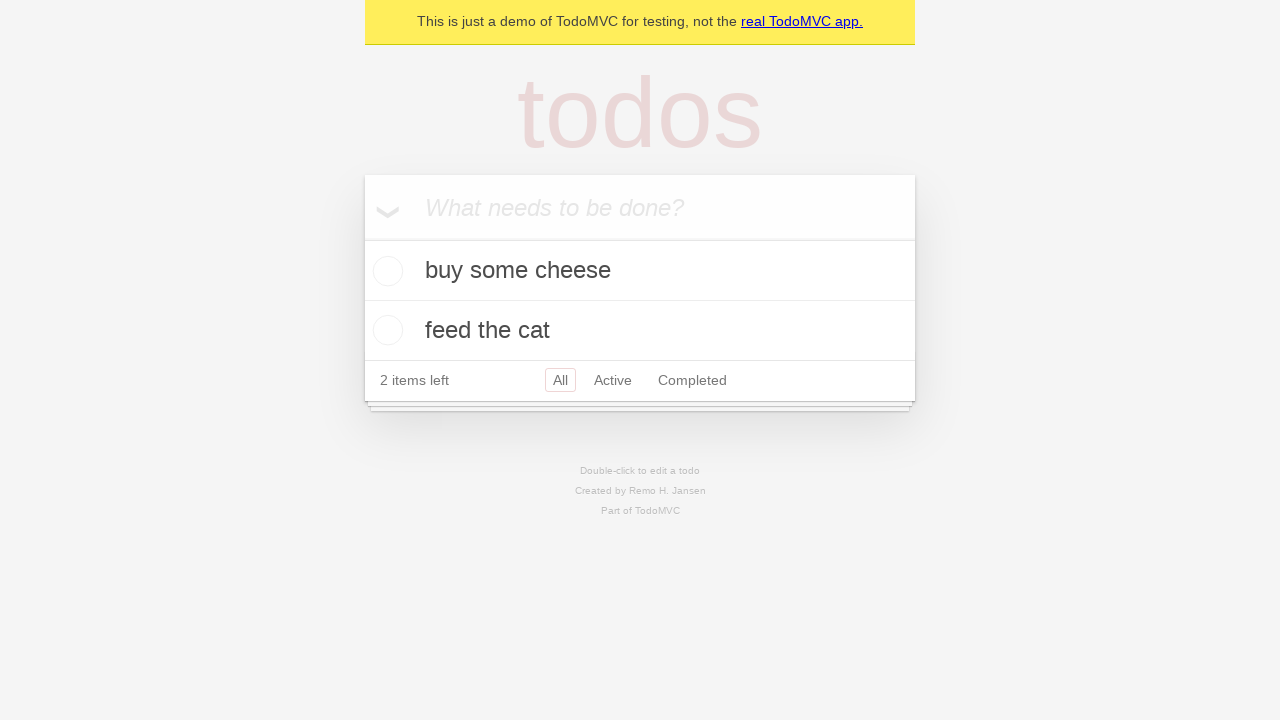

Todo counter element updated after adding second item
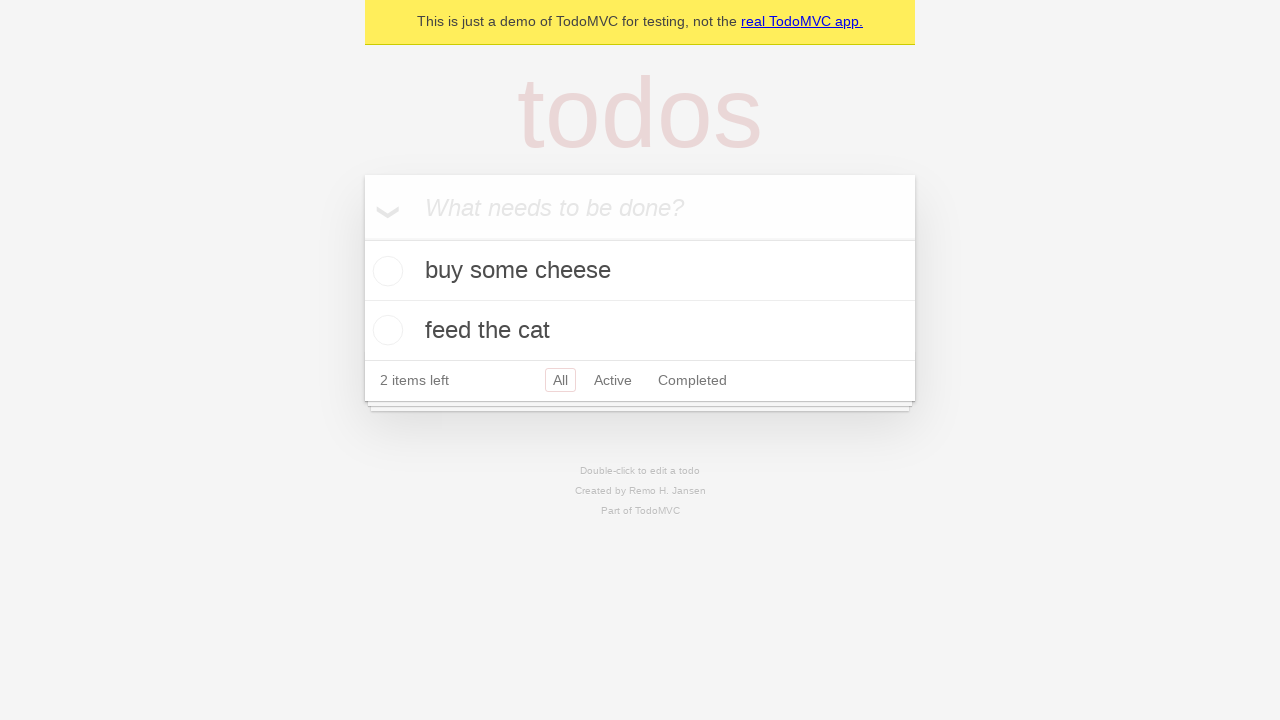

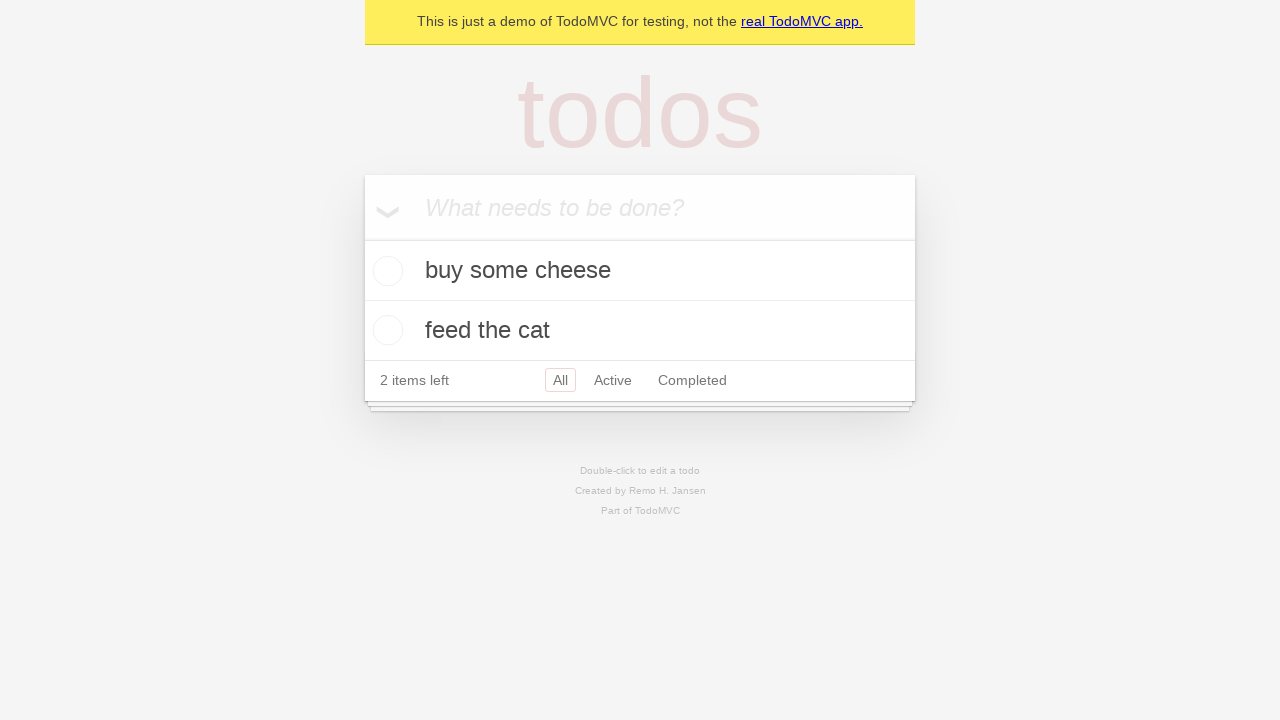